Tests scrolling functionality by scrolling to an element at the bottom of the page and then back to the top navigation

Starting URL: https://practice.cydeo.com/

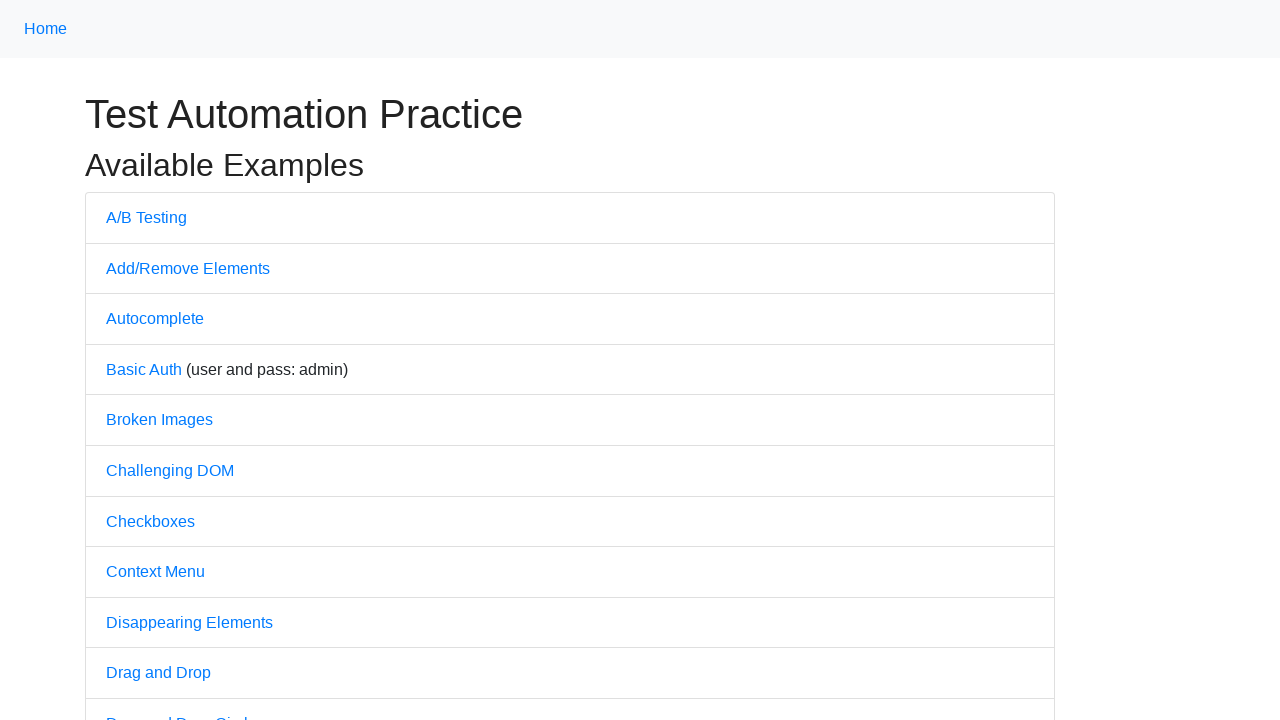

Located and scrolled to 'Powered by CYDEO' element at bottom of page
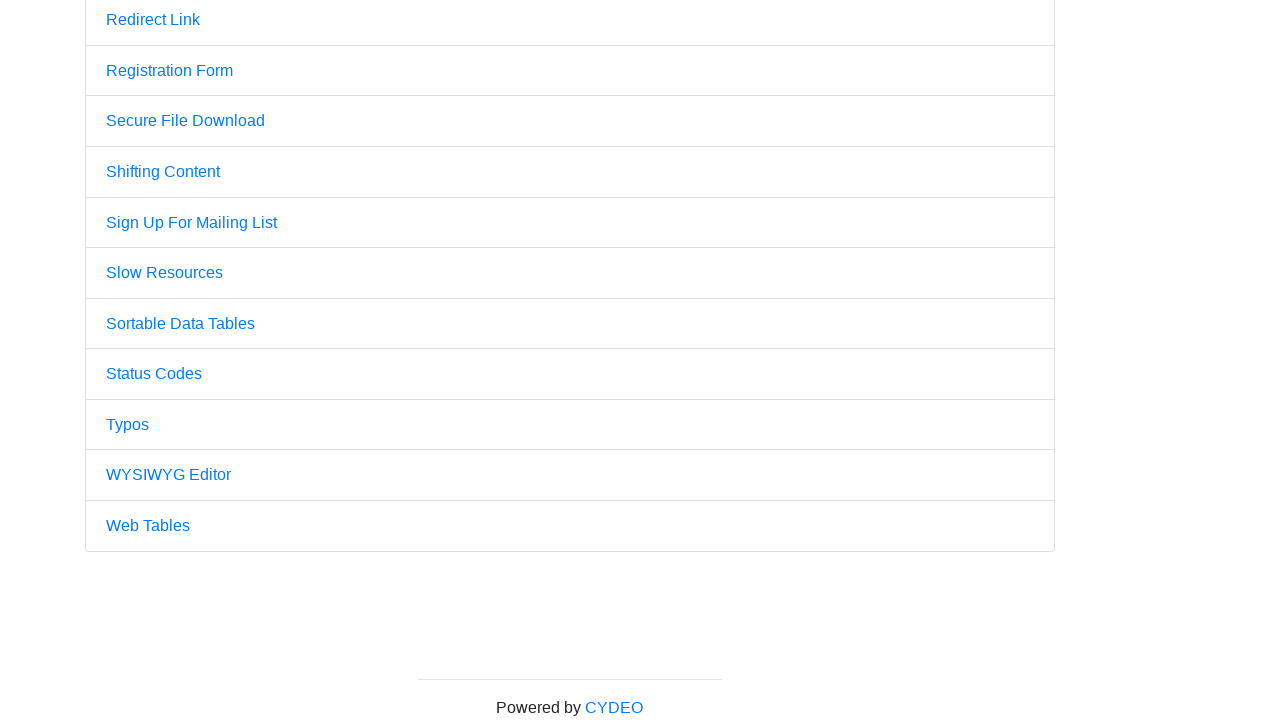

Waited 2 seconds for scroll animation to complete
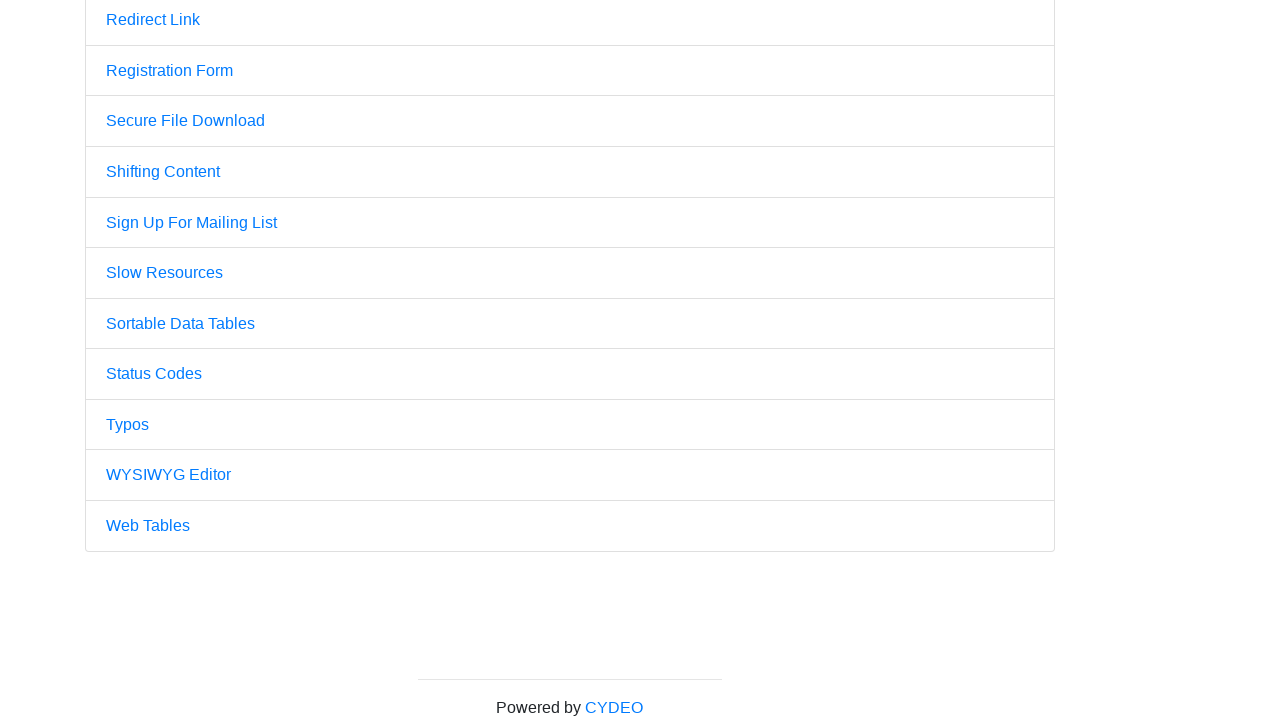

Located and scrolled back to home button in top navigation
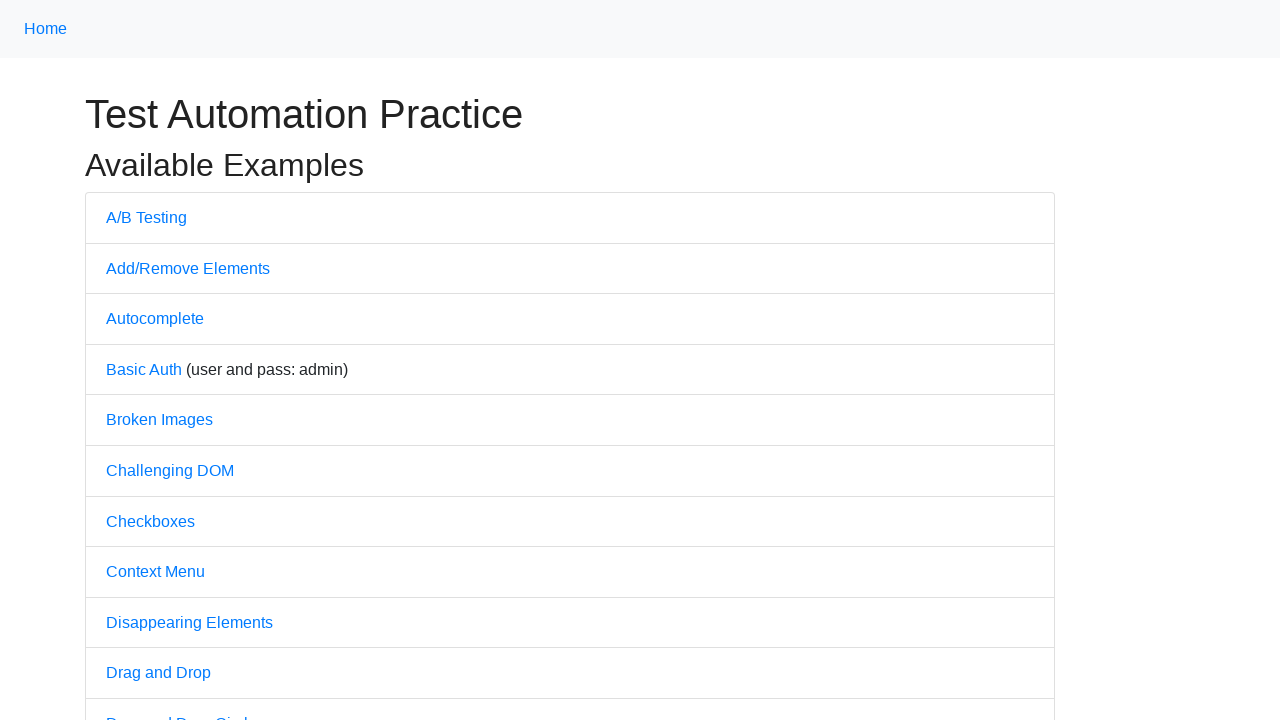

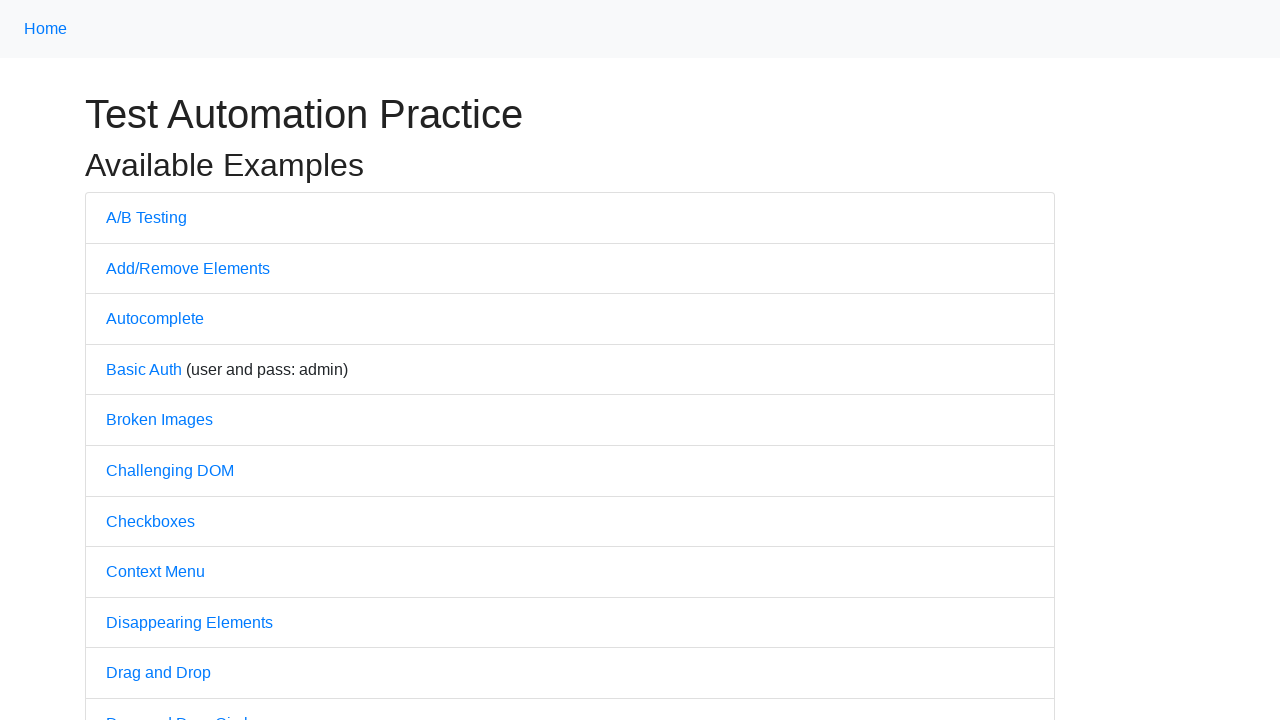